Navigates to anhtester.com homepage and clicks on the "Website Testing" section link.

Starting URL: https://anhtester.com

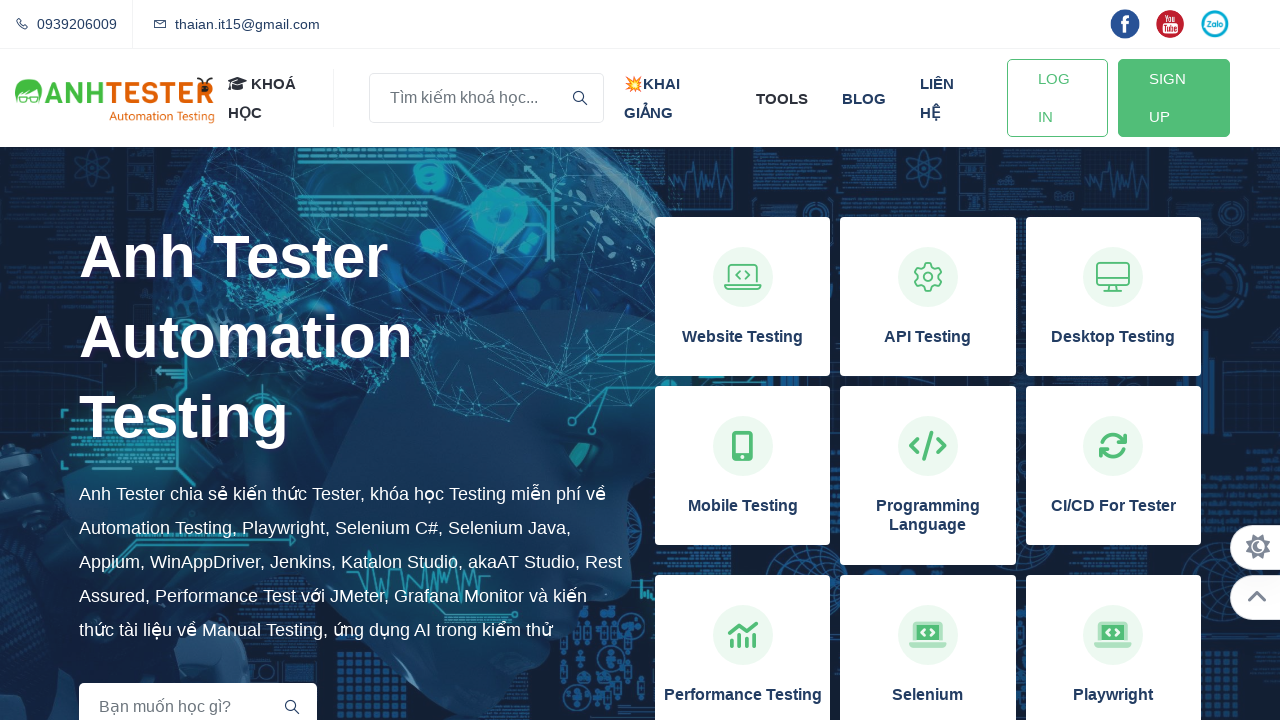

Navigated to https://anhtester.com homepage
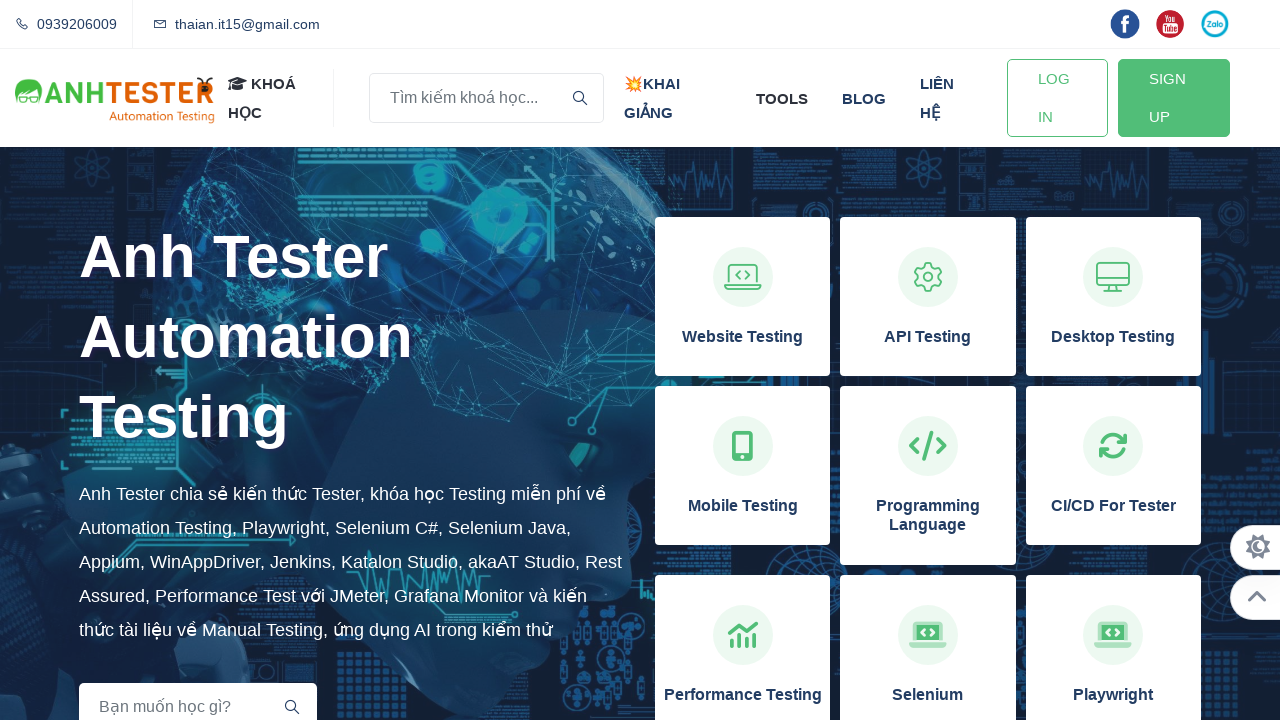

Clicked on the 'Website Testing' section link at (743, 337) on xpath=//h3[normalize-space()='Website Testing']
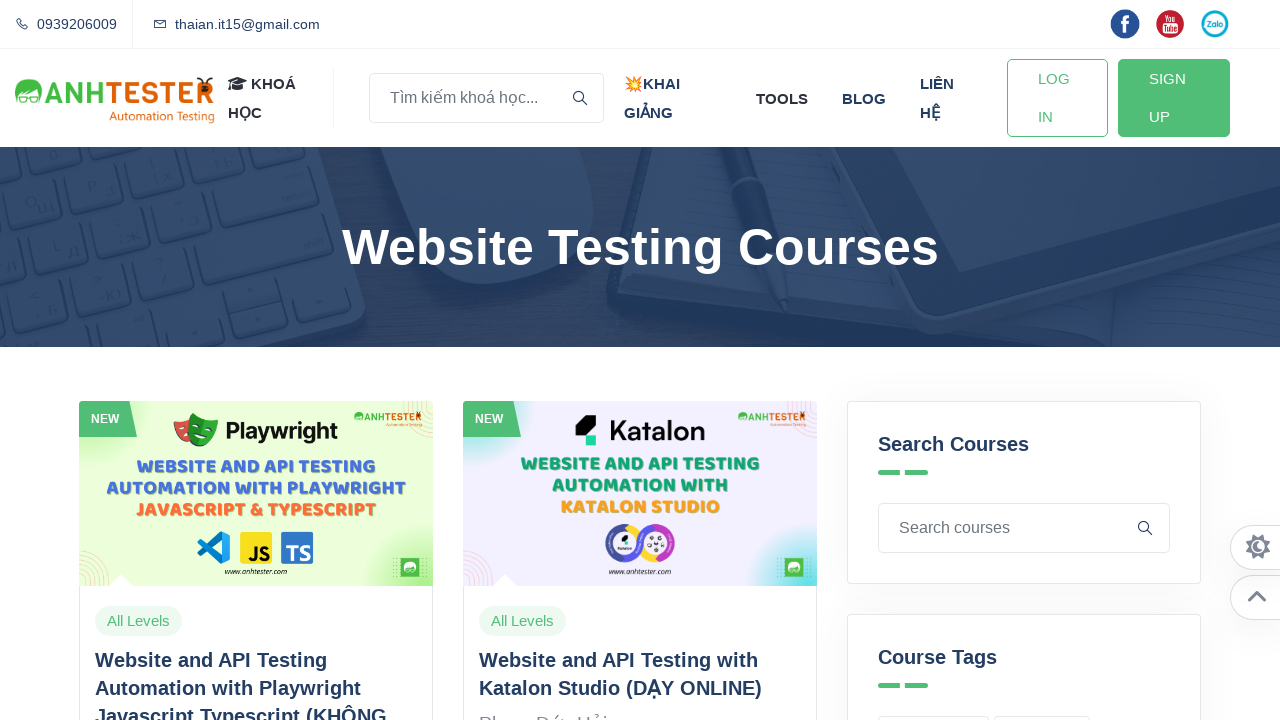

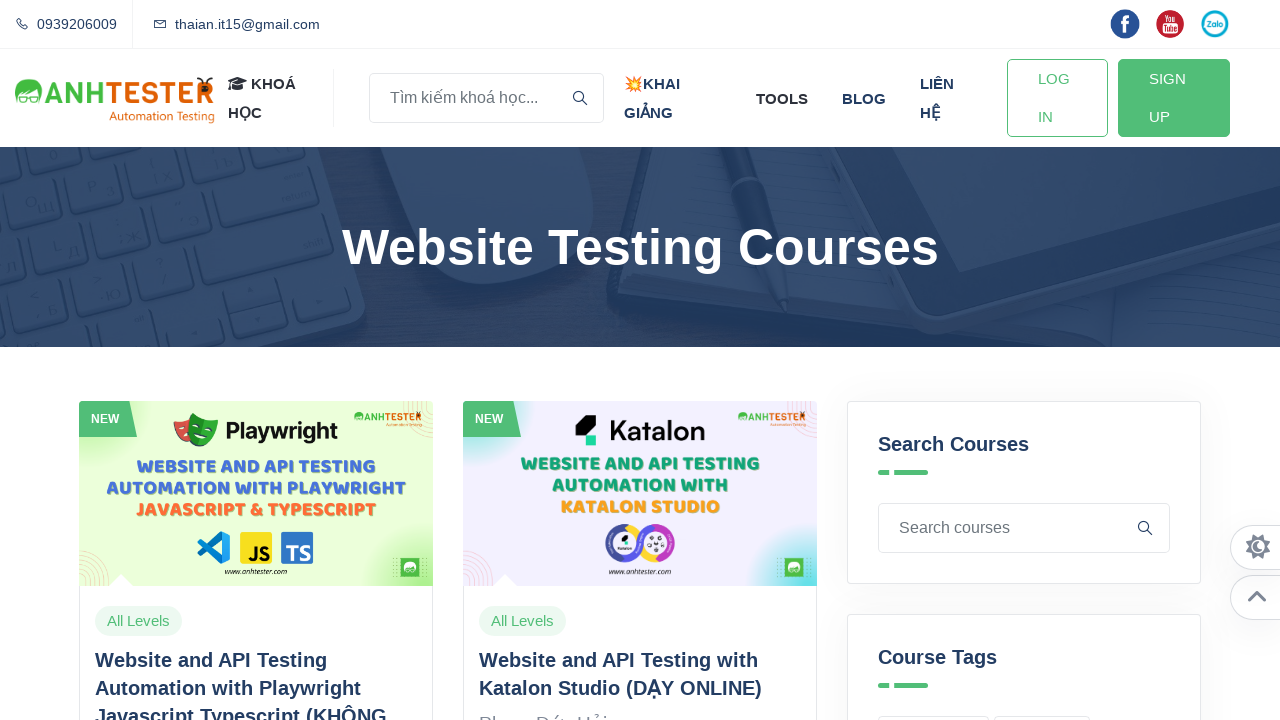